Navigates to Rediff.com and counts the total number of iframes present on the page

Starting URL: https://www.rediff.com

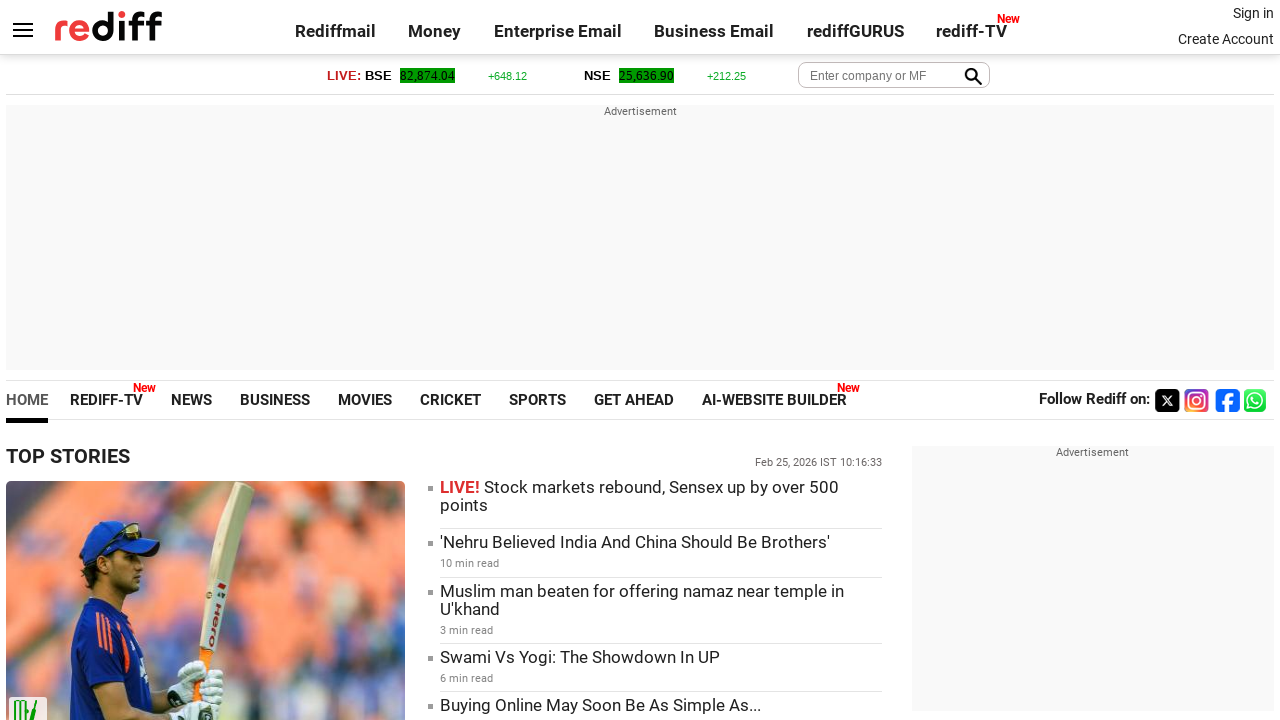

Waited for page to reach domcontentloaded state
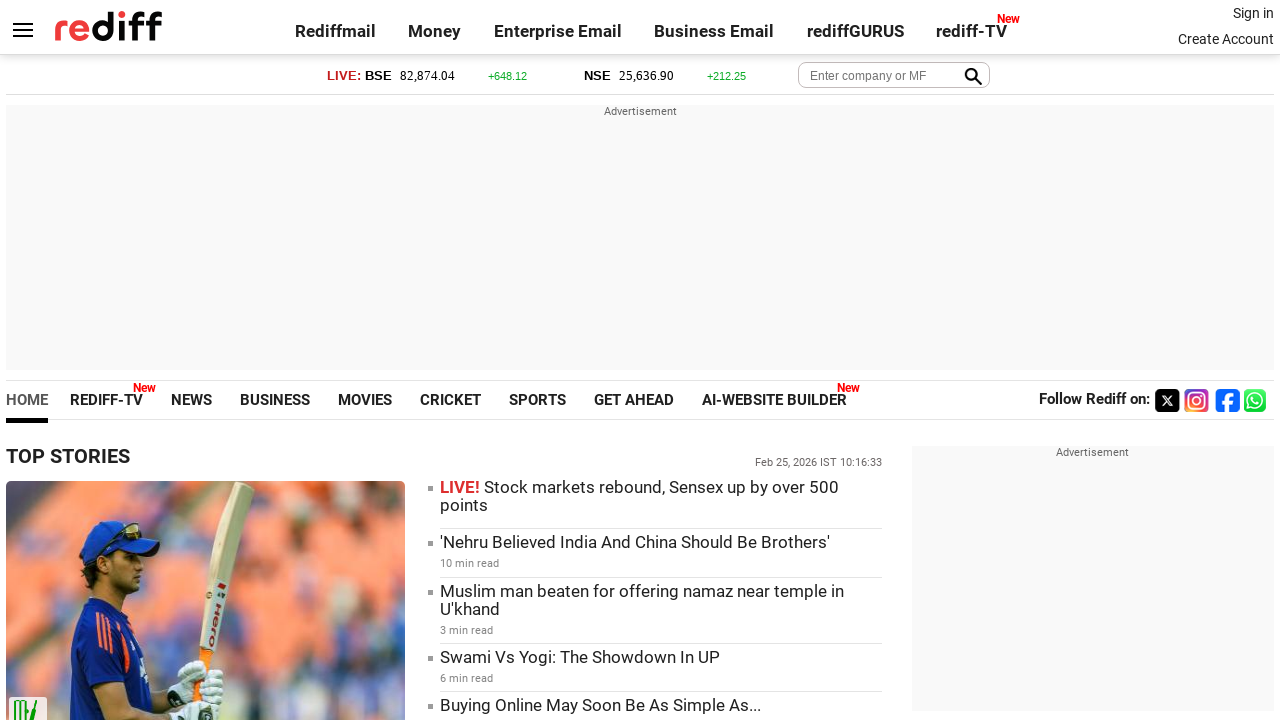

Located all iframe elements on the page
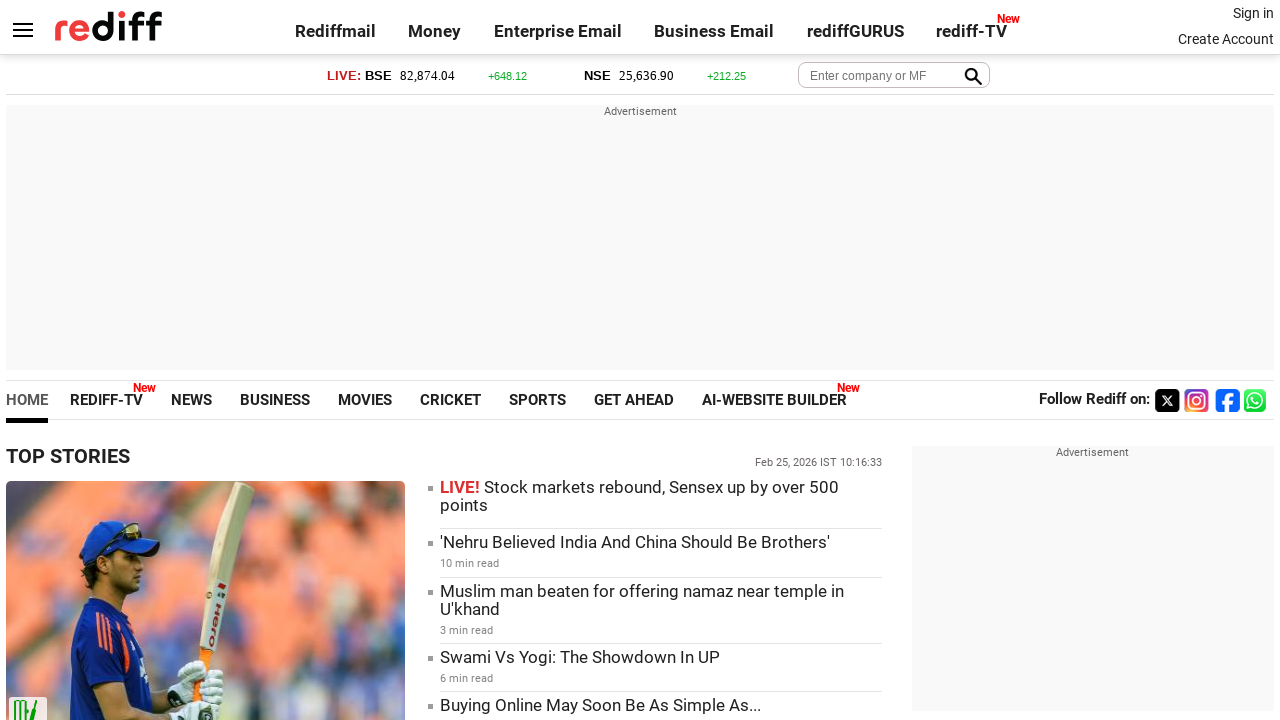

Total iframes found on Rediff.com: 6
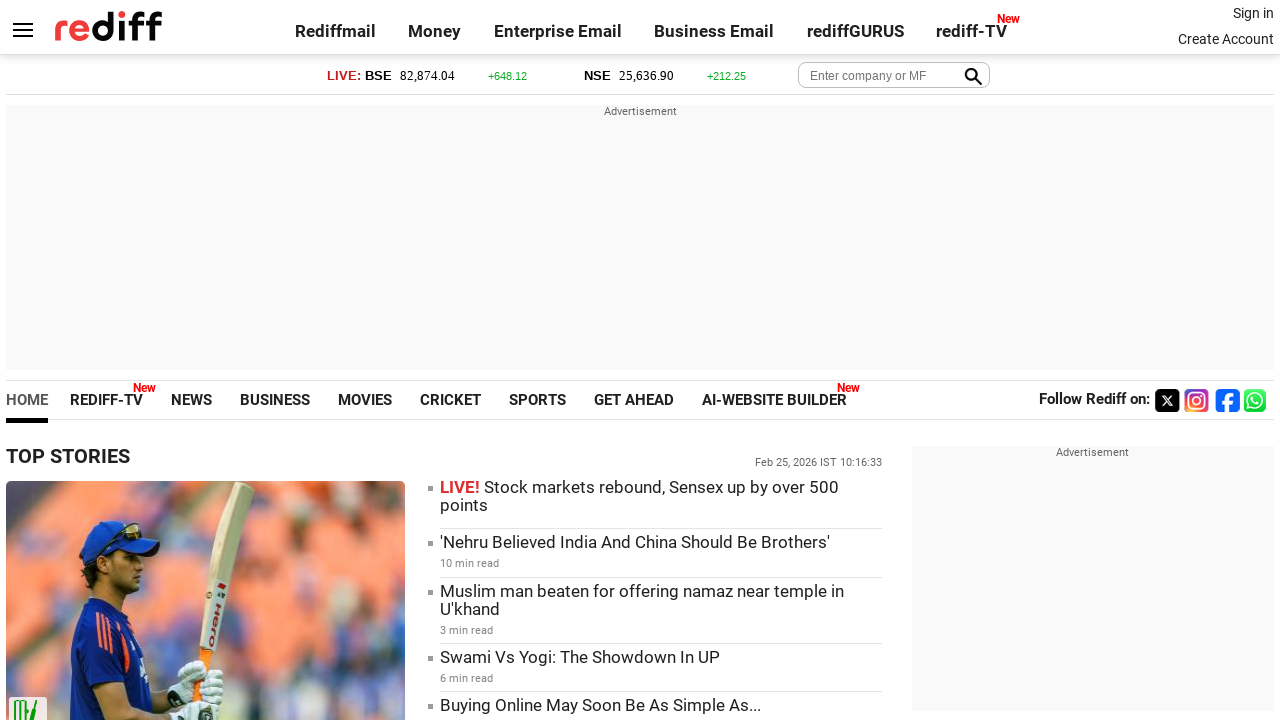

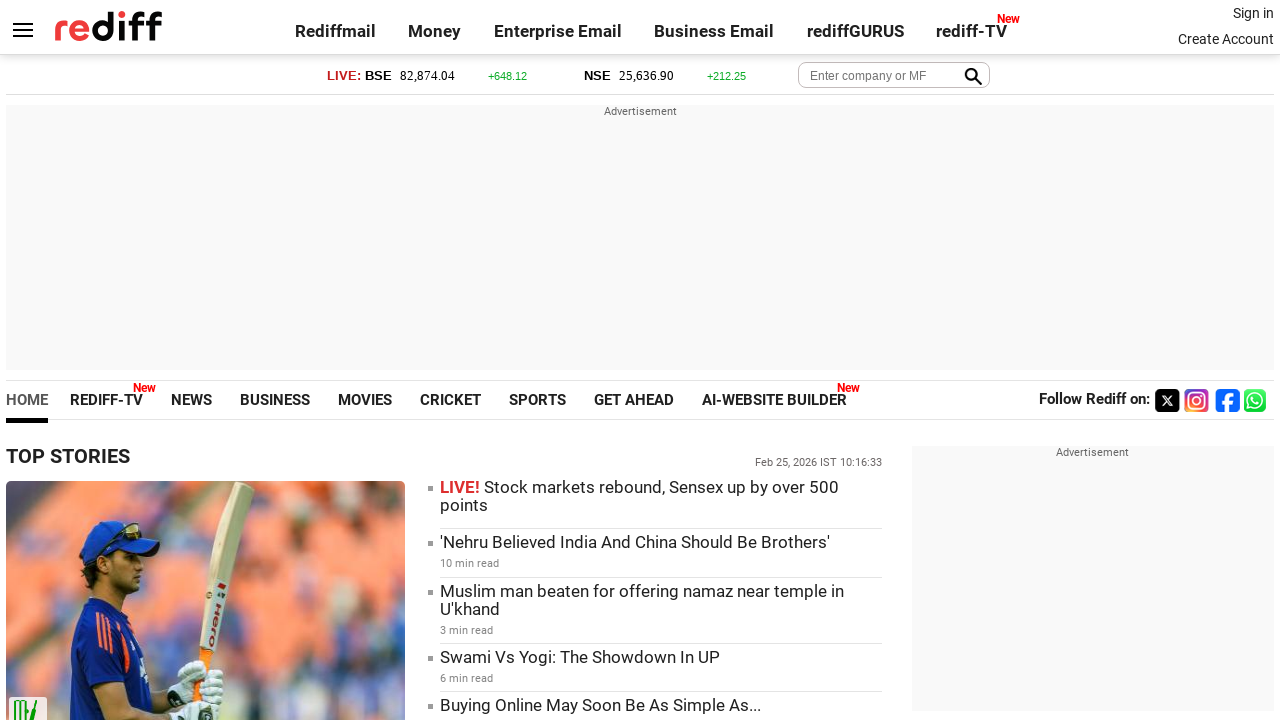